Navigates to Gmail homepage and clicks on the Privacy and Terms footer links to verify they are accessible.

Starting URL: https://gmail.com

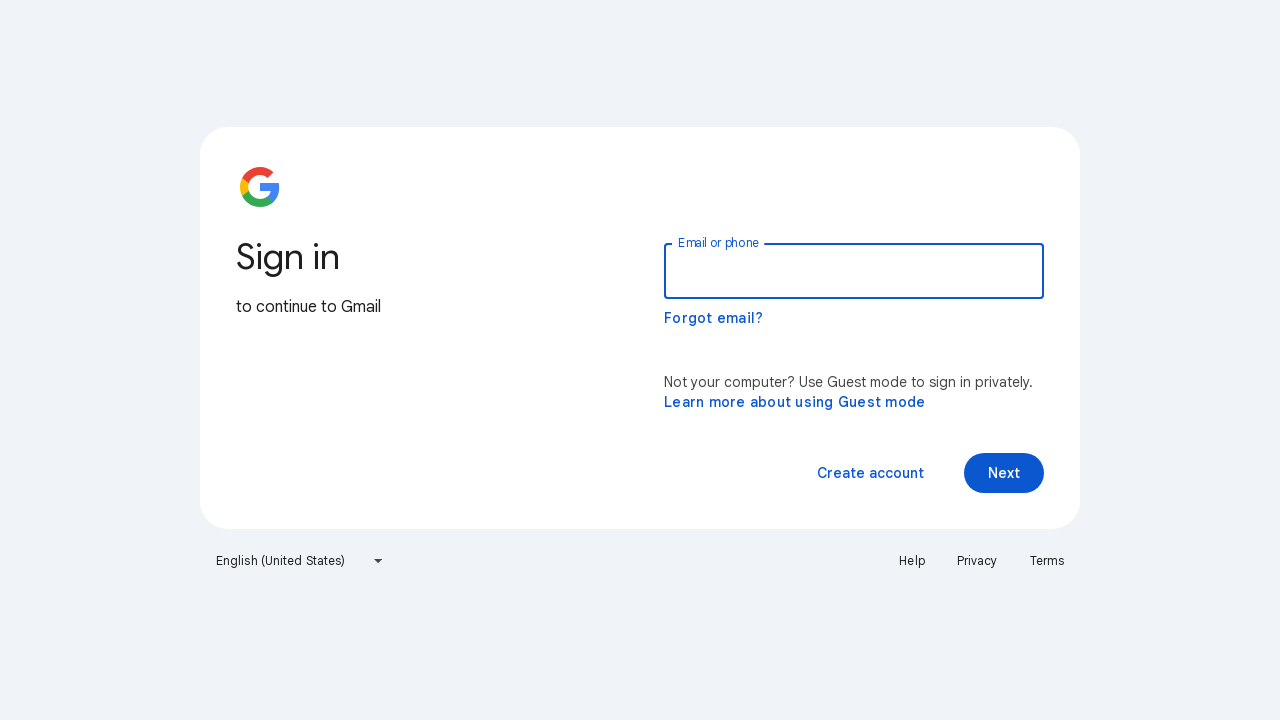

Navigated to Gmail homepage
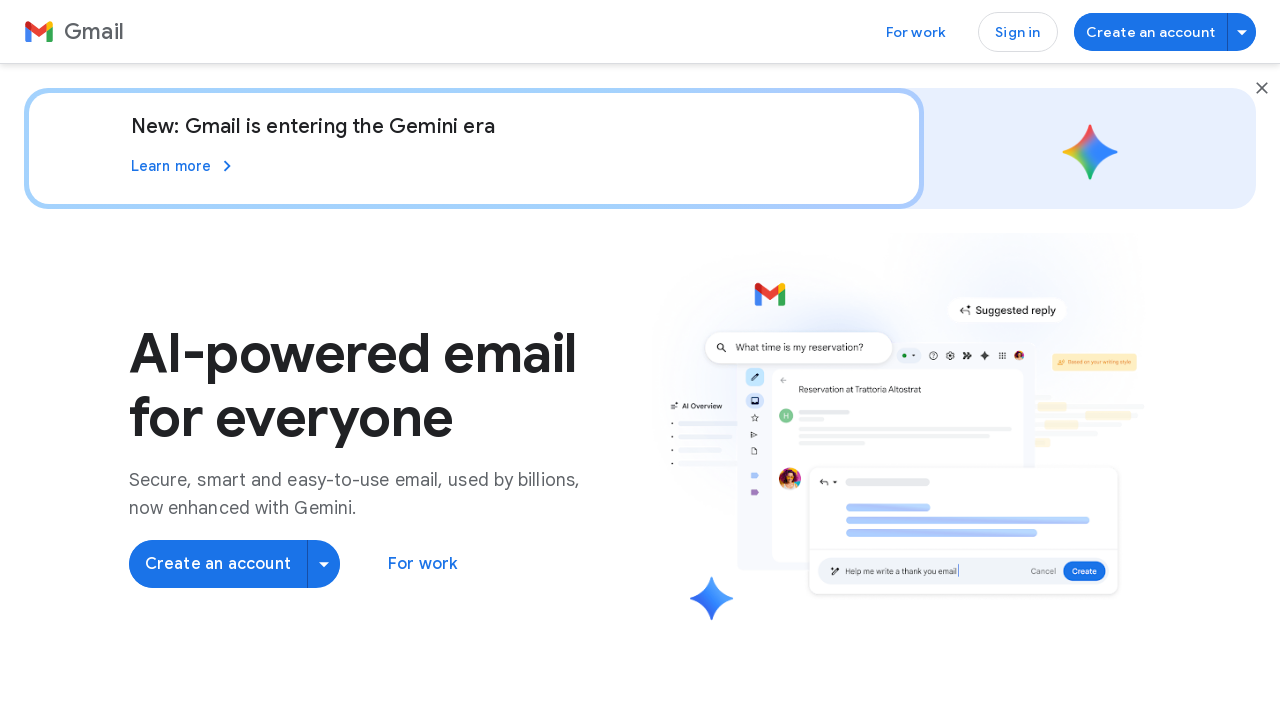

Clicked on Privacy footer link at (210, 631) on text=Privacy
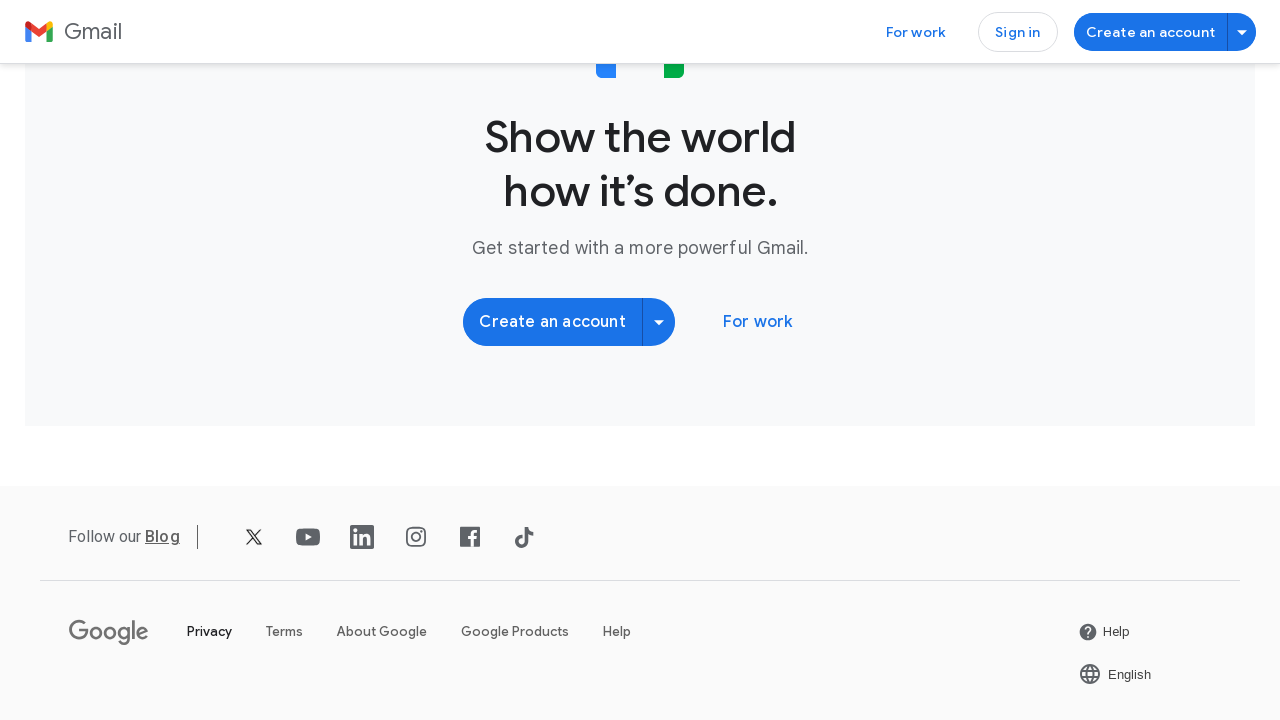

Clicked on Terms footer link at (284, 632) on text=Terms
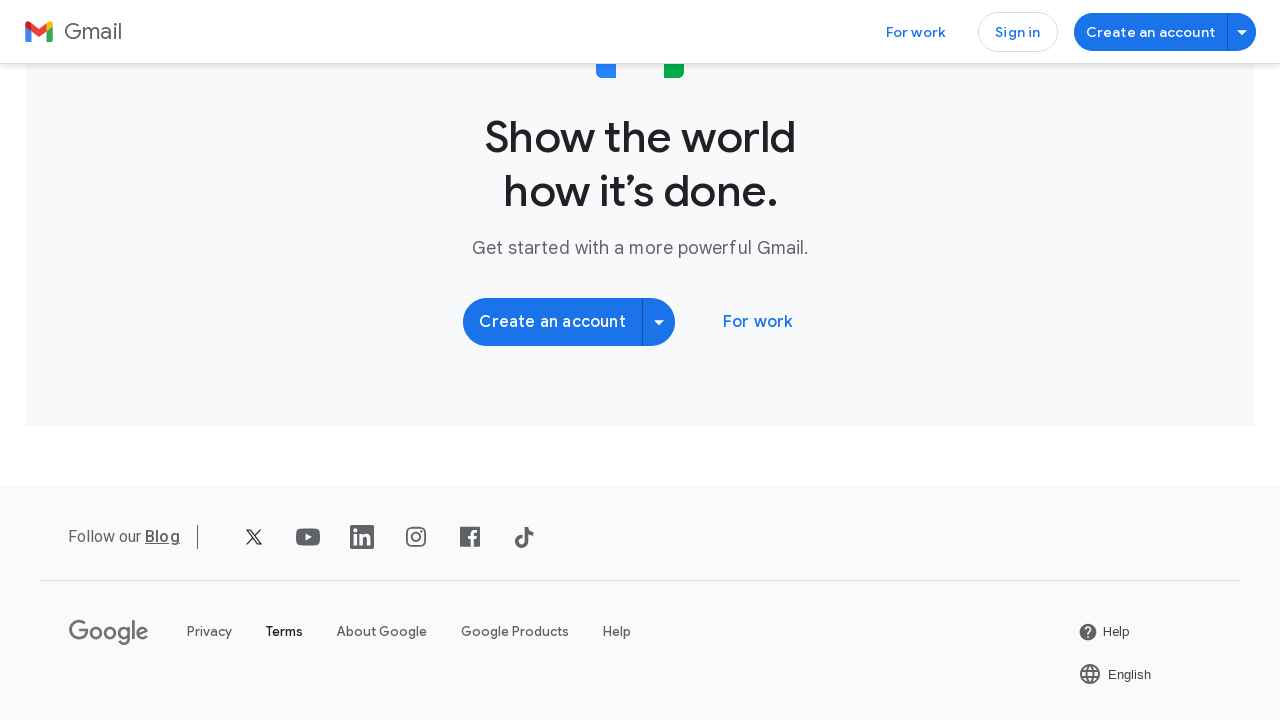

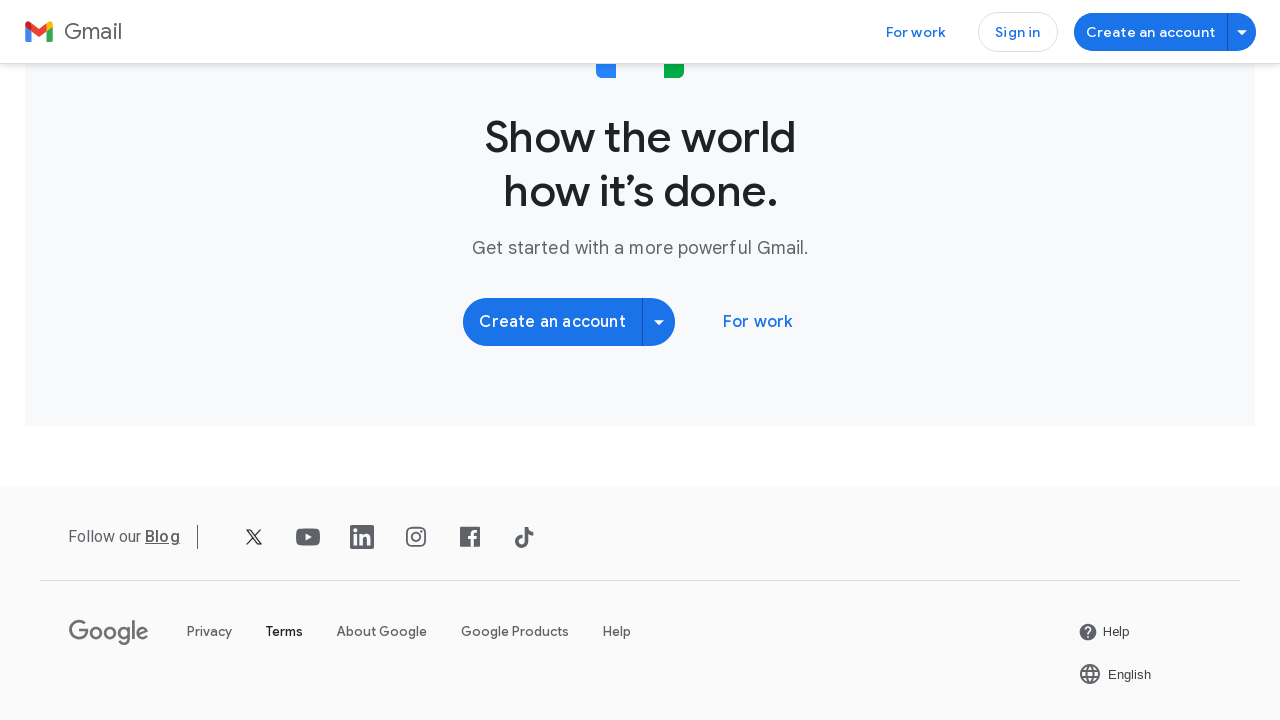